Tests hover menu interaction by moving mouse over blog menu and then over a specific submenu item

Starting URL: https://omayo.blogspot.com/

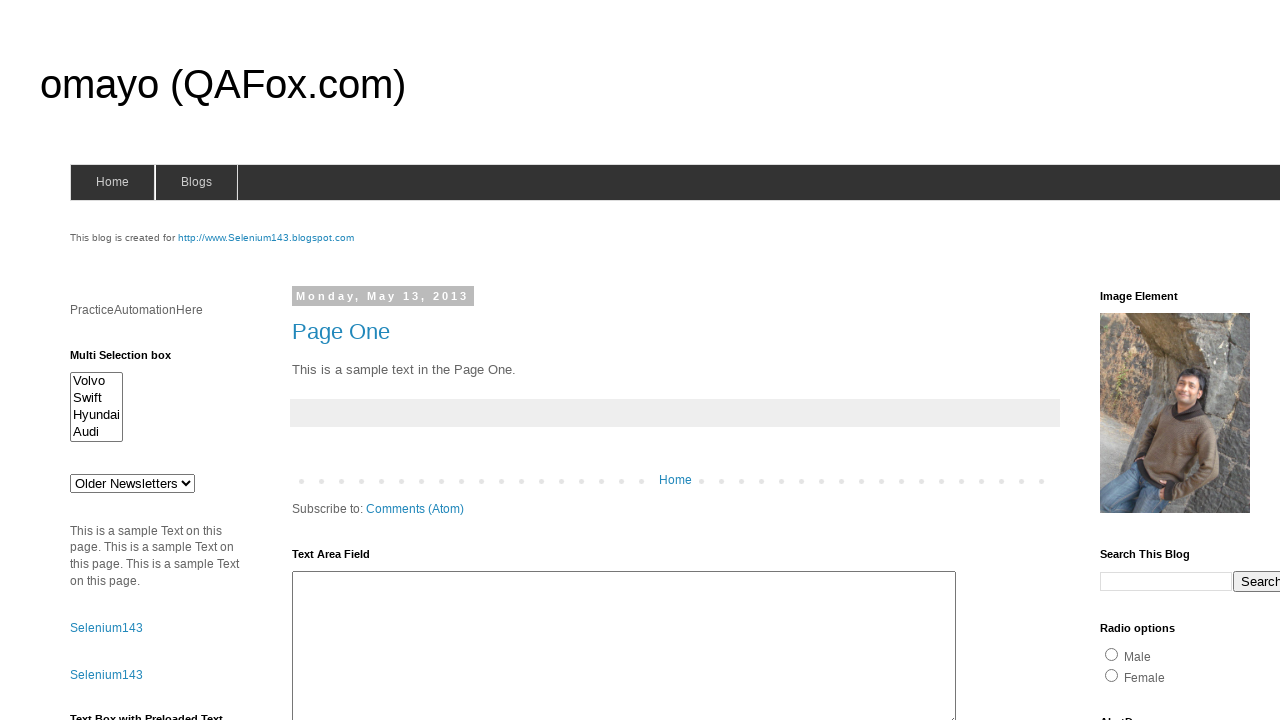

Located blog menu element with ID 'blogsmenu'
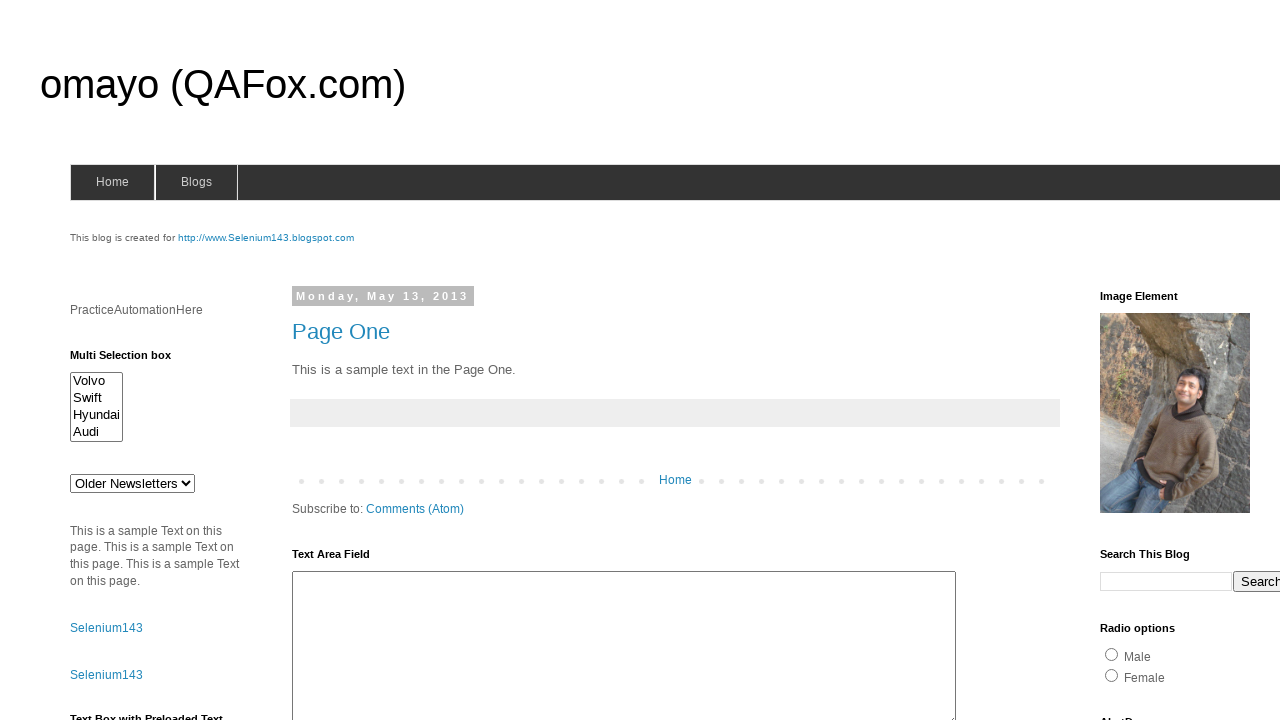

Located Selenium143 submenu item
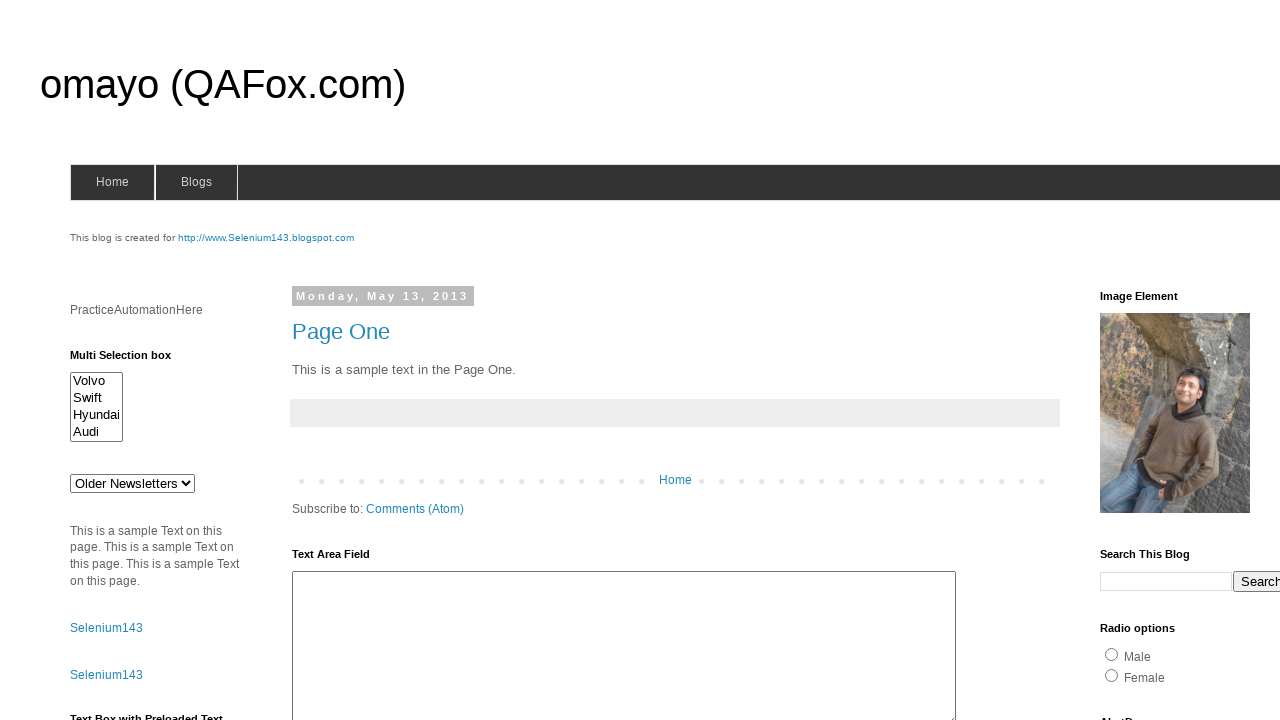

Hovered over blog menu to reveal submenu at (196, 182) on #blogsmenu
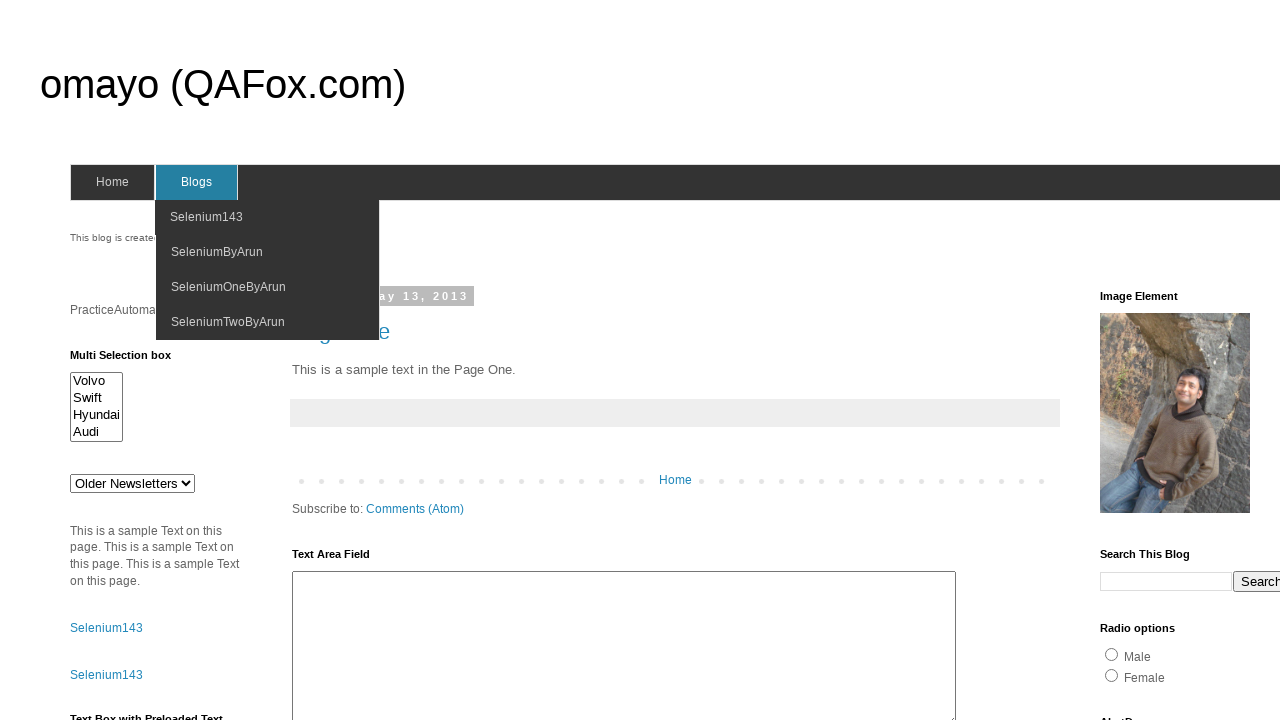

Hovered over Selenium143 submenu item at (206, 217) on xpath=//a/span[text()='Selenium143']
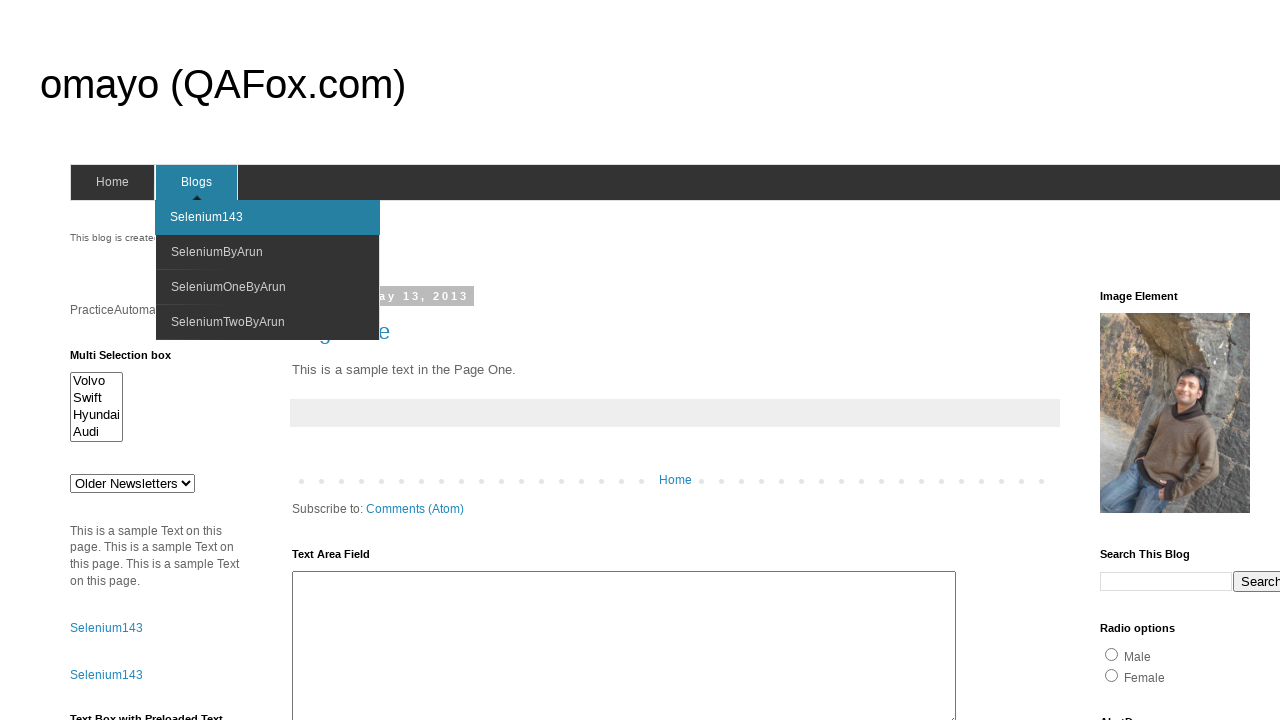

Waited 4 seconds to ensure hover effect is visible
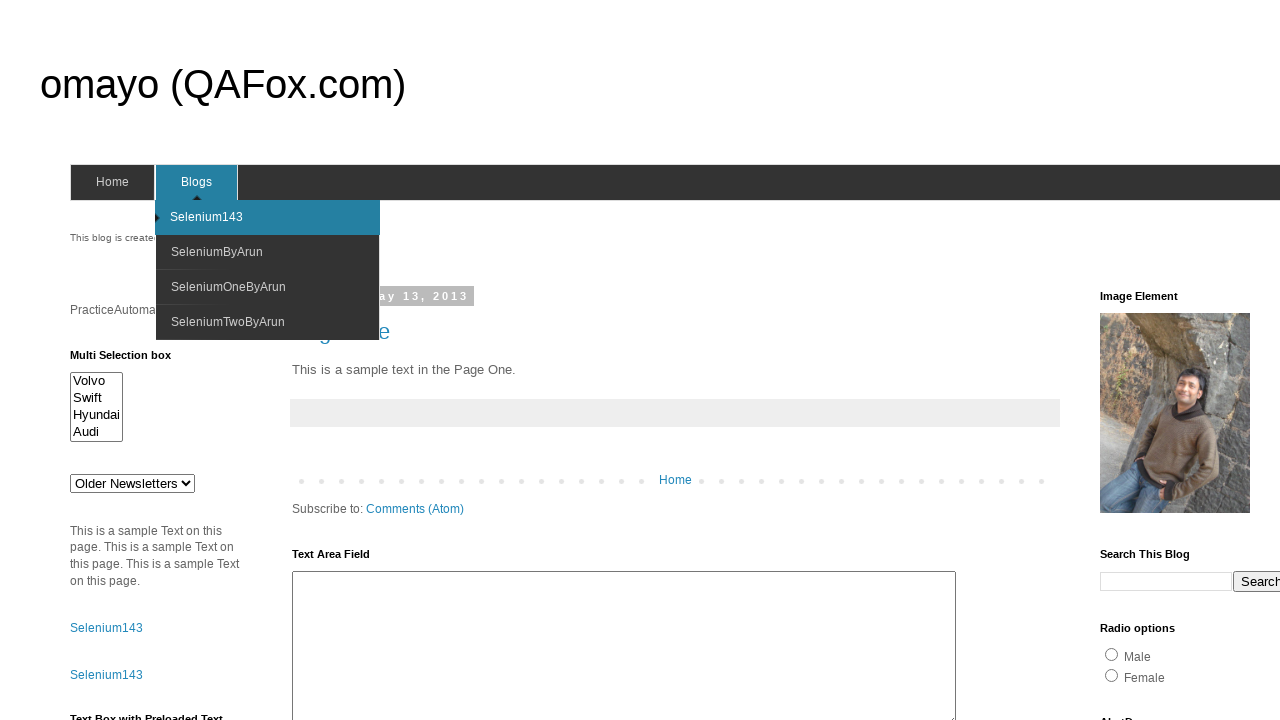

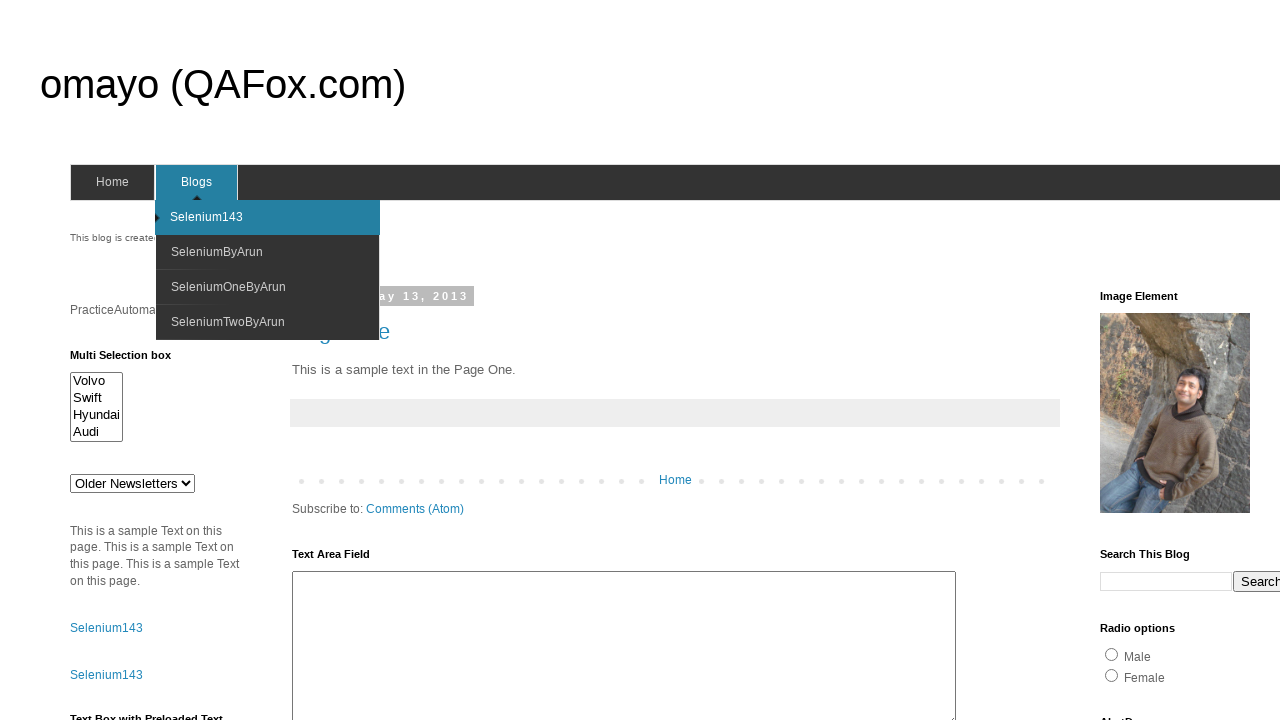